Tests dropdown menu hover interactions by hovering over cascading menu items and clicking on a secondary menu option, then verifies navigation to the secondary page.

Starting URL: https://crossbrowsertesting.github.io/hover-menu.html

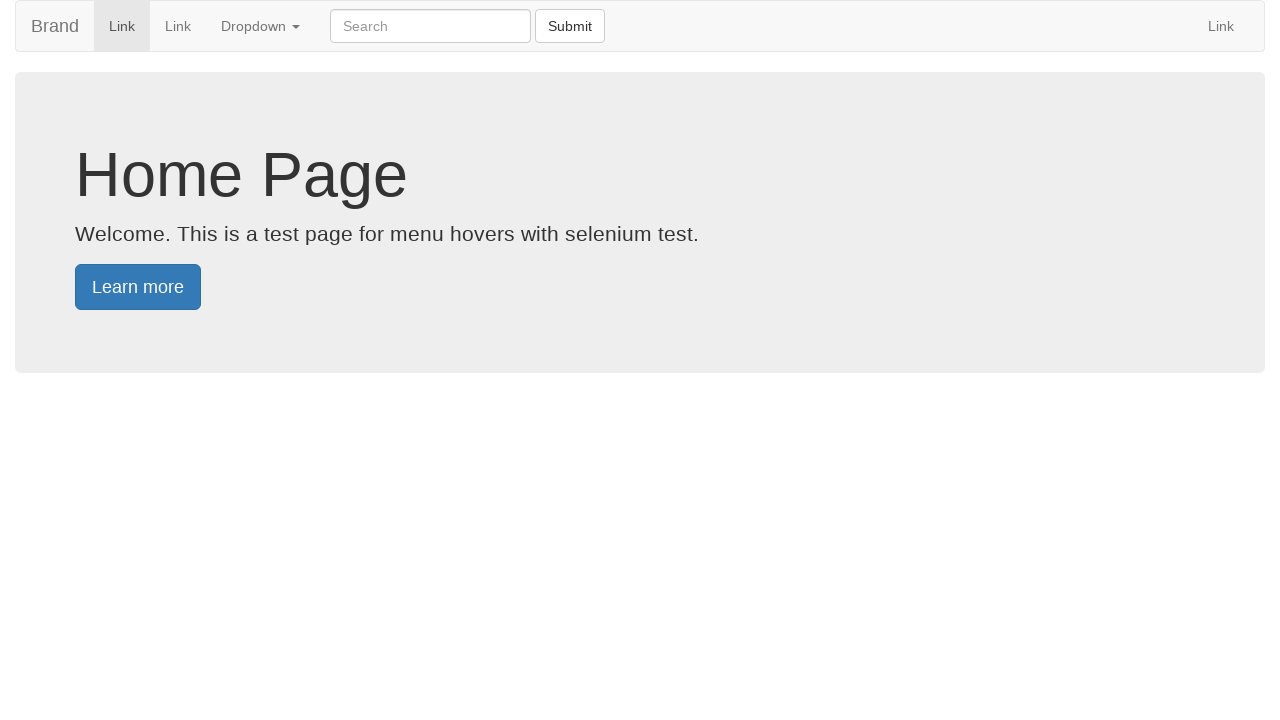

Hovered over main dropdown element at (260, 26) on .dropdown
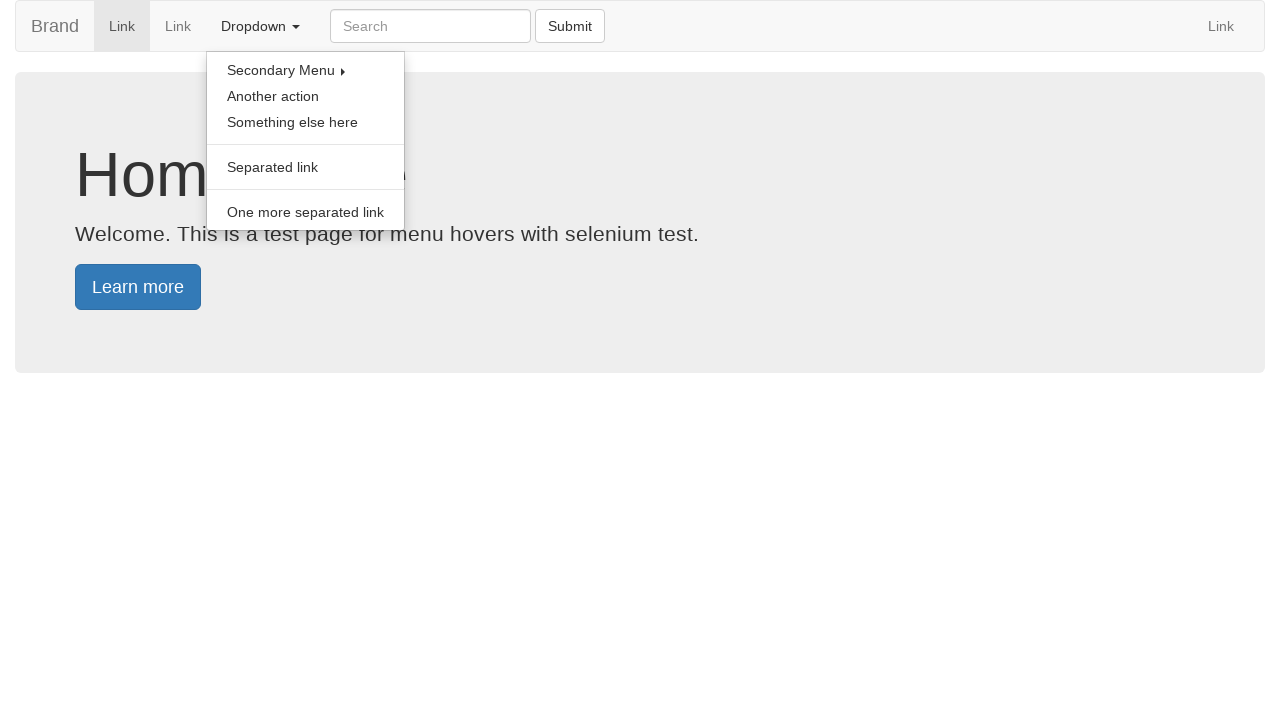

Hovered over secondary dropdown item at (306, 70) on .secondary-dropdown
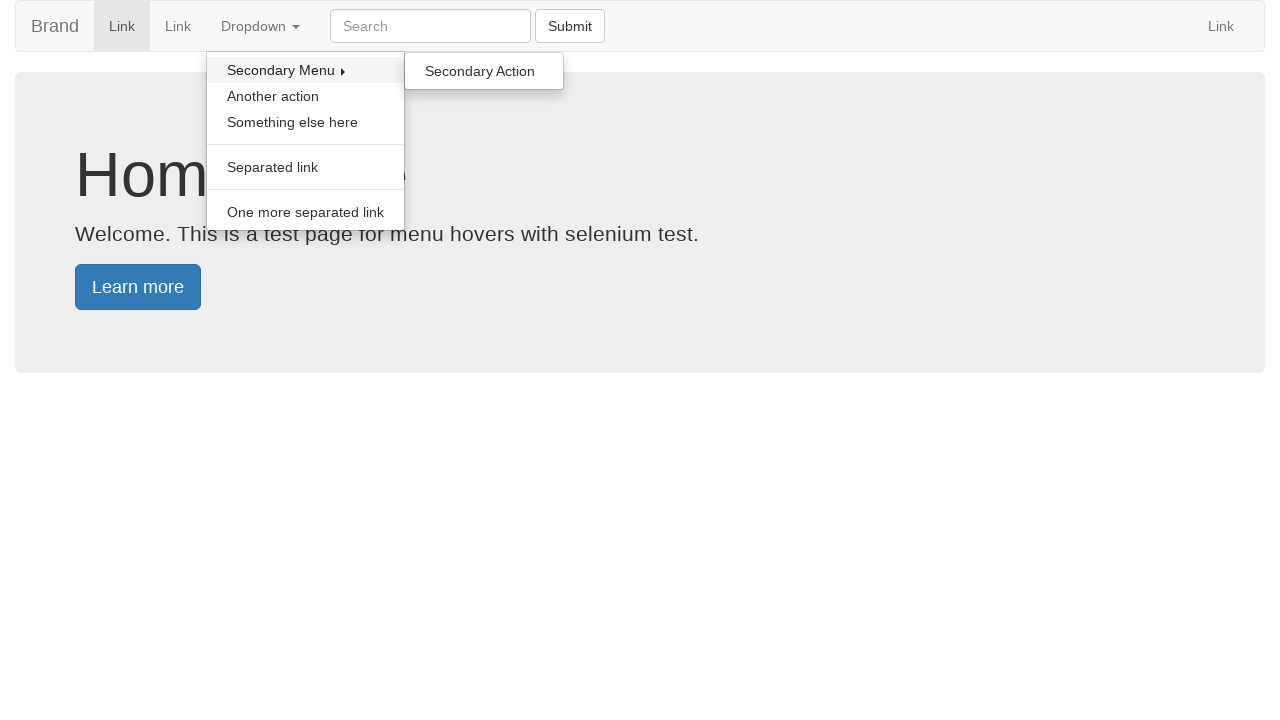

Hovered over secondary menu at (484, 71) on ul.dropdown-menu.secondary
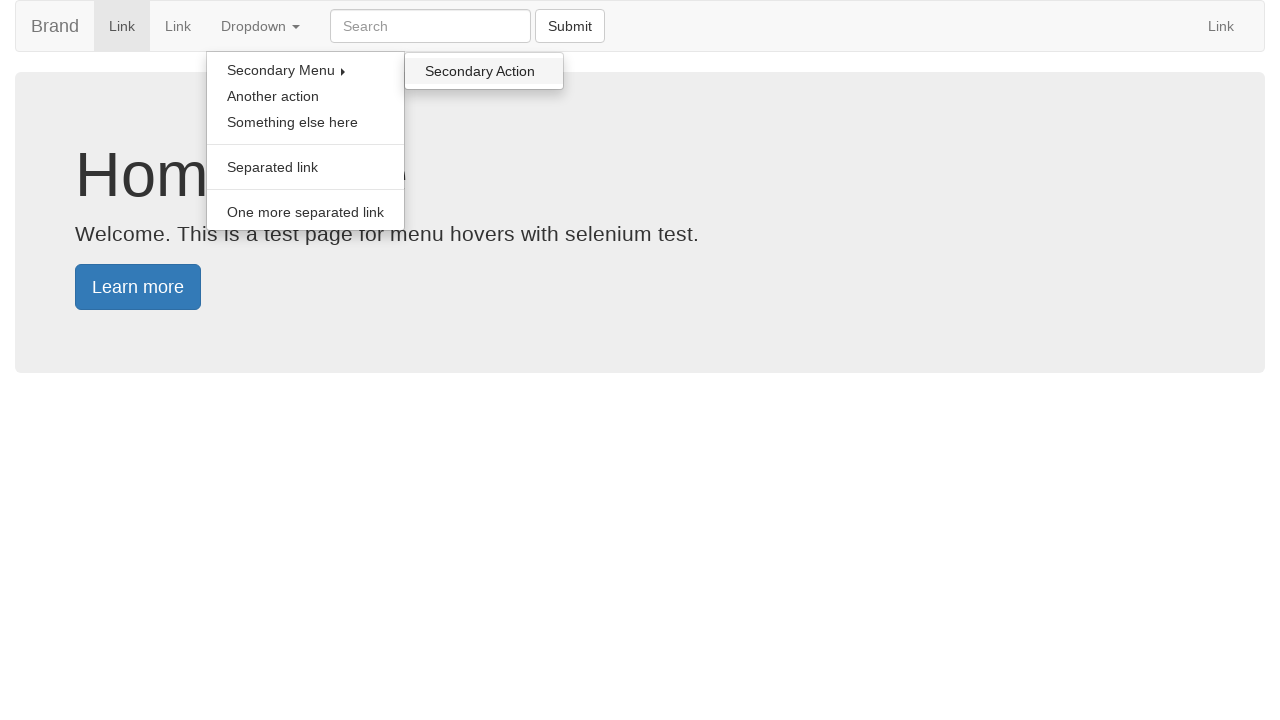

Clicked secondary menu option at (484, 71) on ul.dropdown-menu.secondary
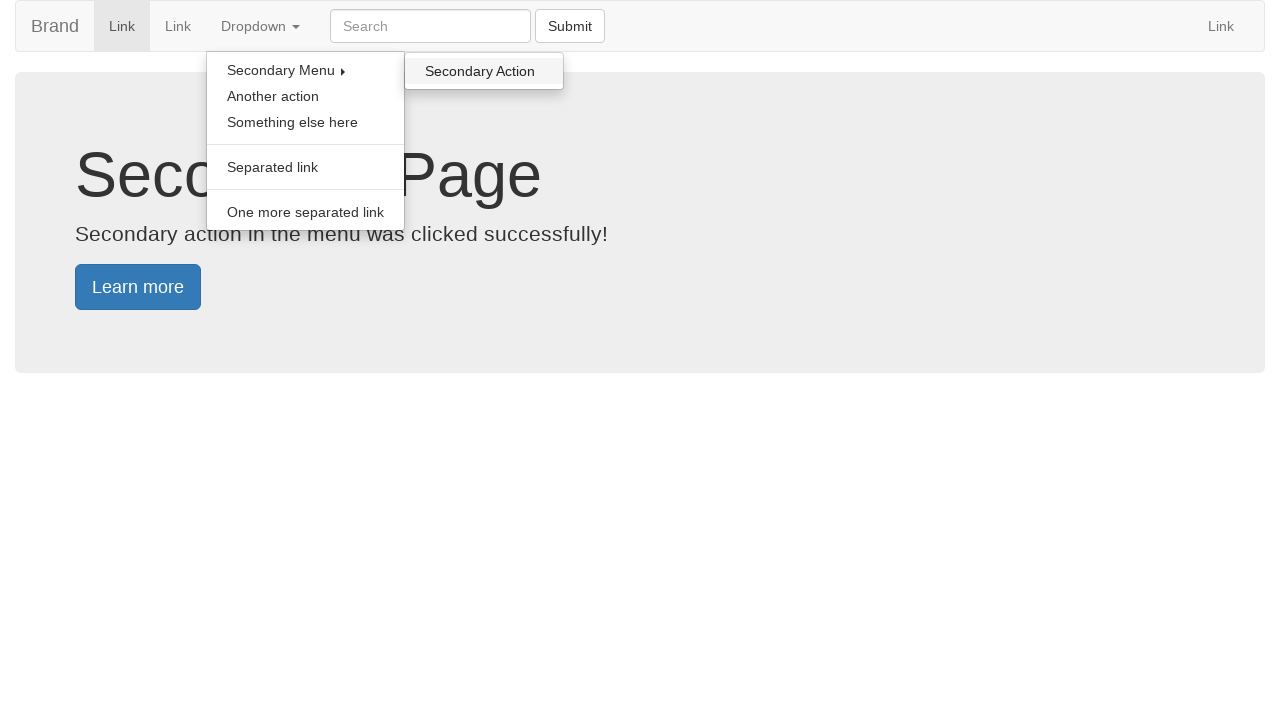

Secondary page loaded and verified with h1 element visible
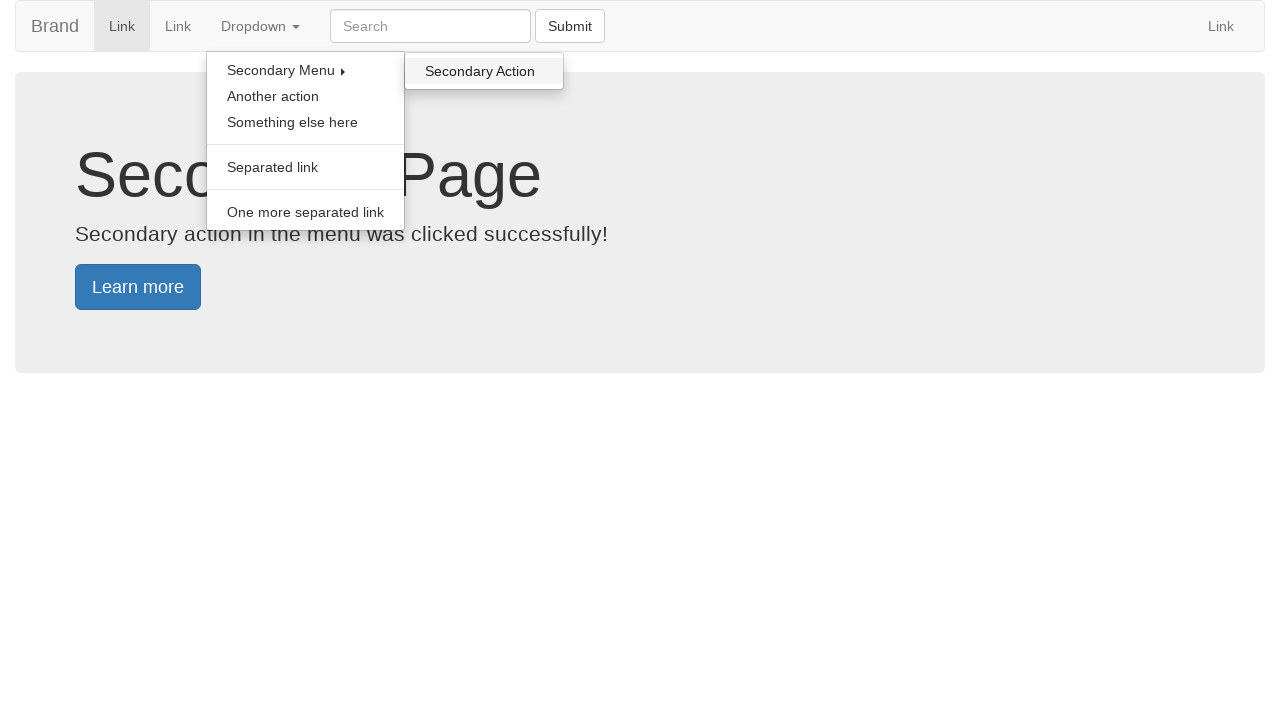

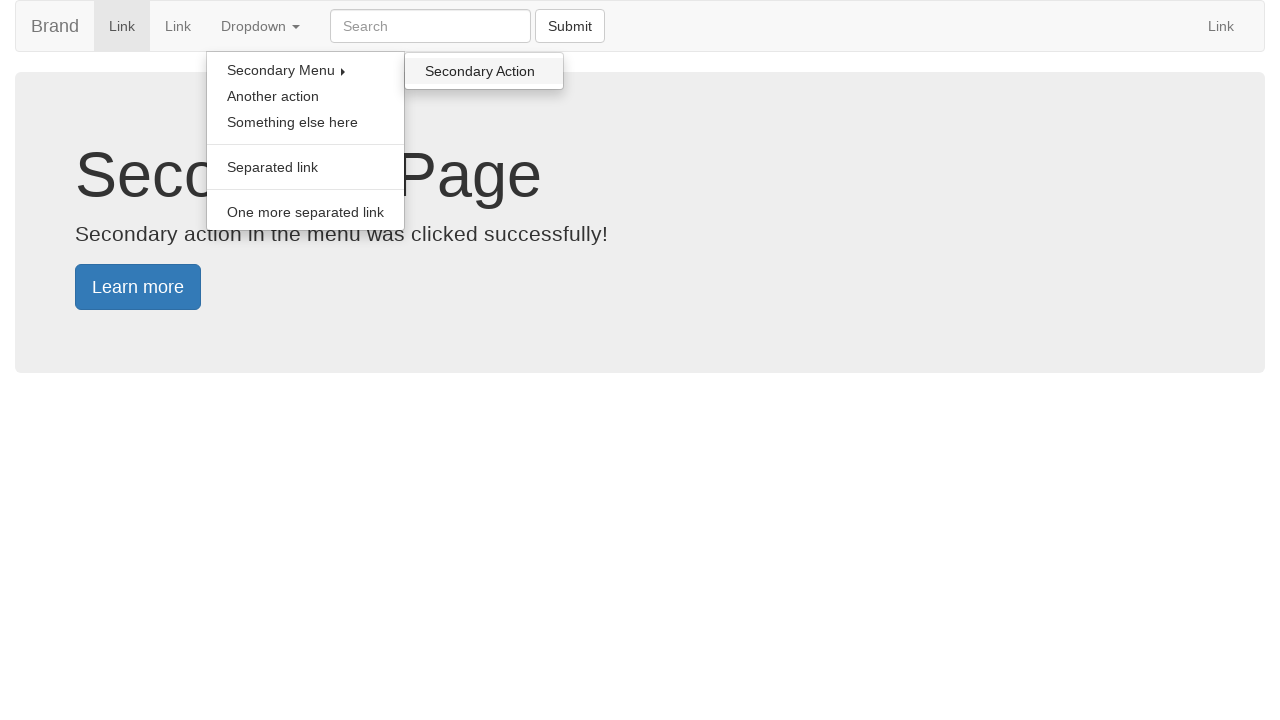